Navigates to train listing page between two stations and verifies that train information table rows are displayed correctly

Starting URL: https://erail.in/trains-between-stations/ghaziabad-GZB/new-delhi-NDLS

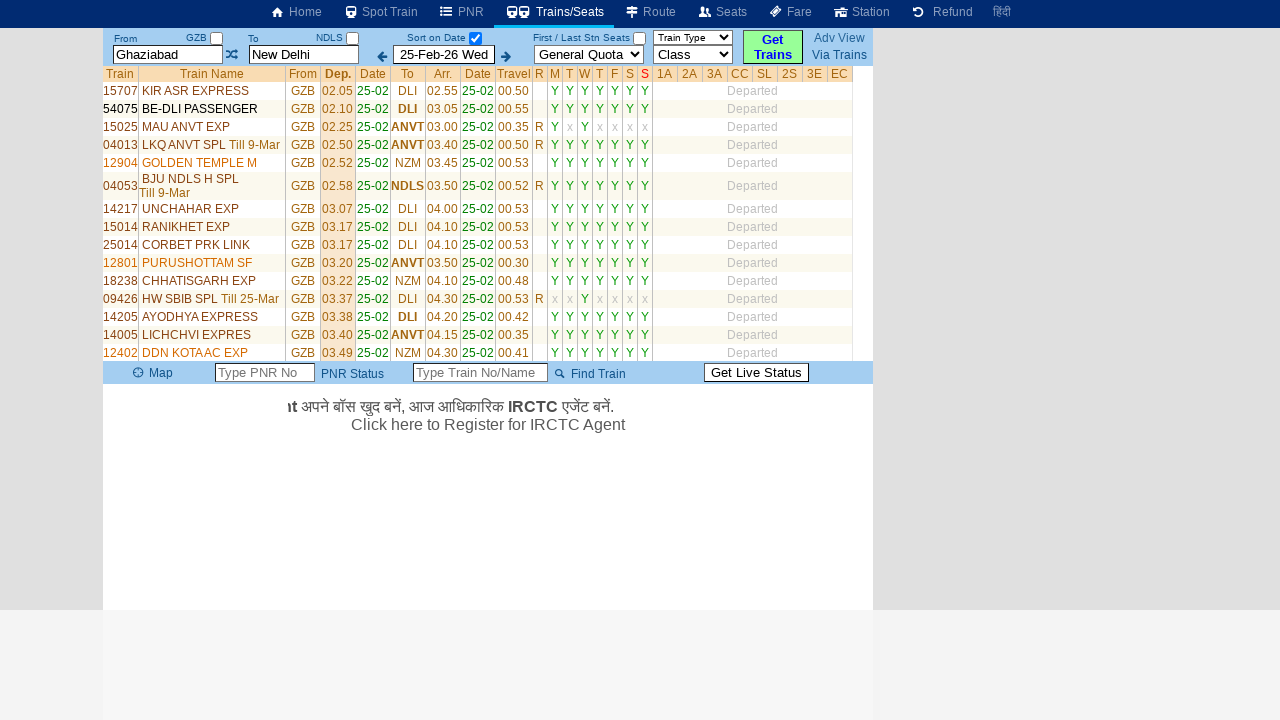

Waited for train list table to load
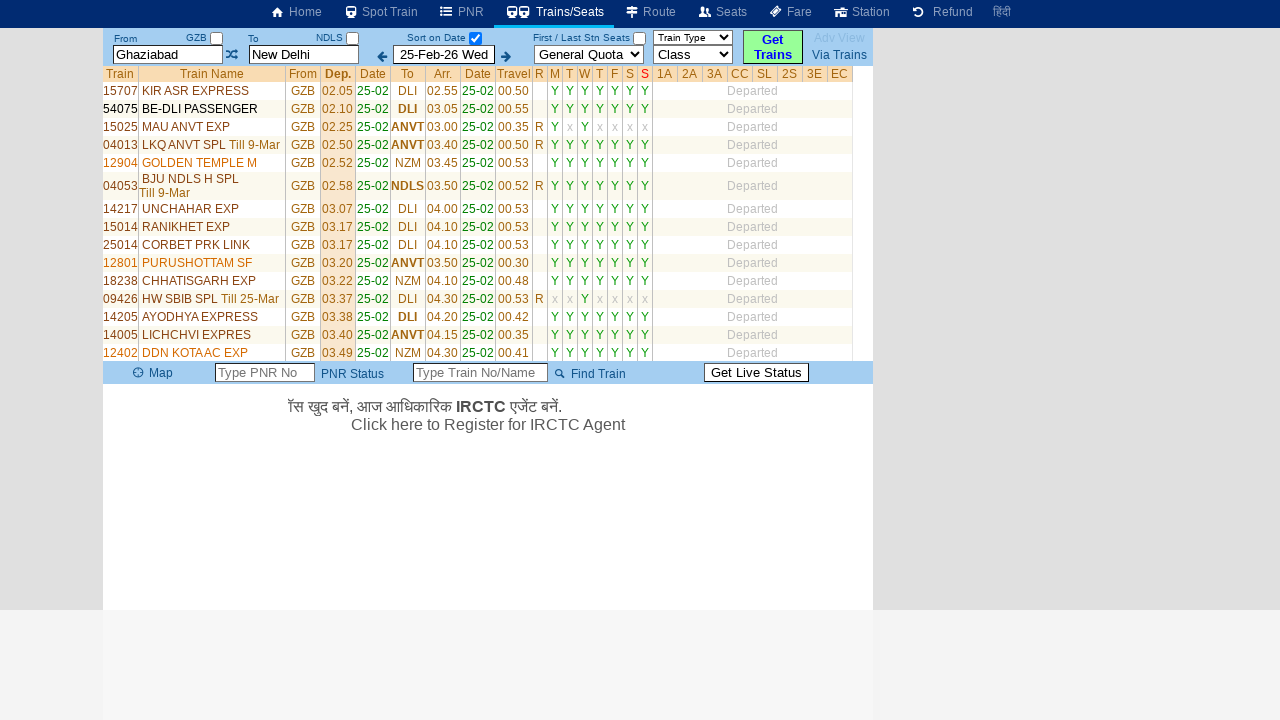

Retrieved all table rows from train listing
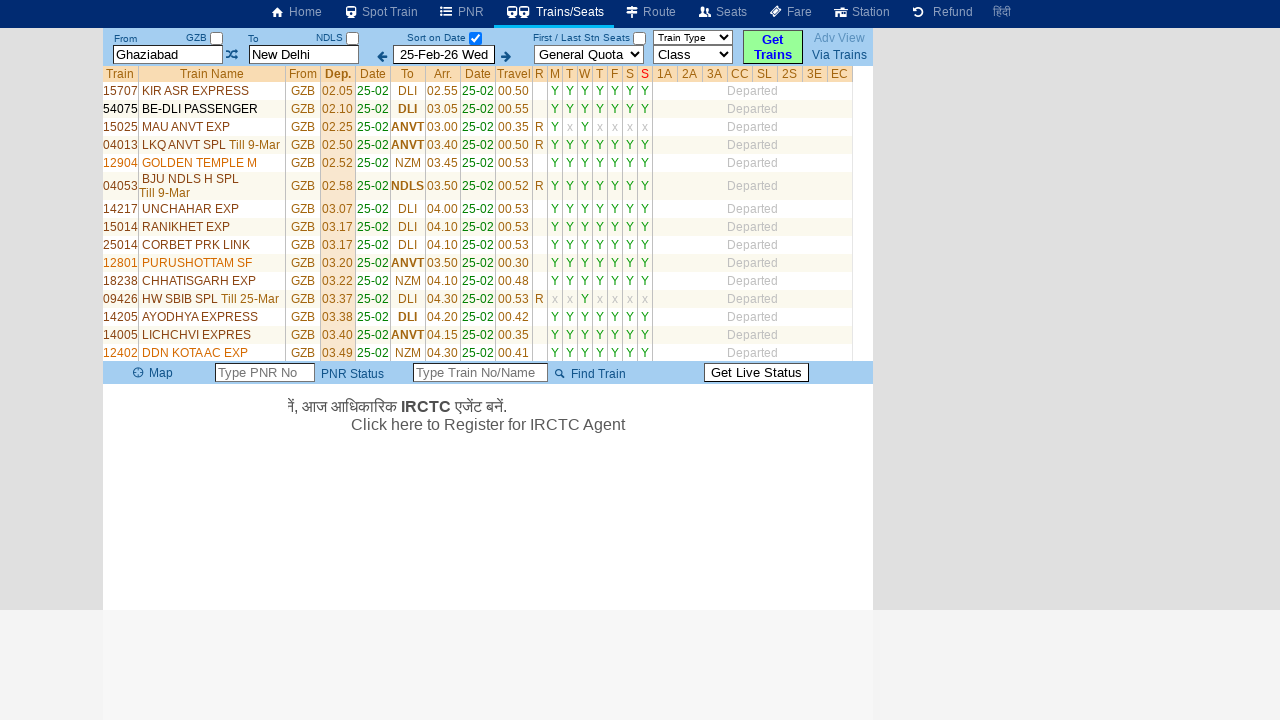

Reached end of table rows with data-id attributes
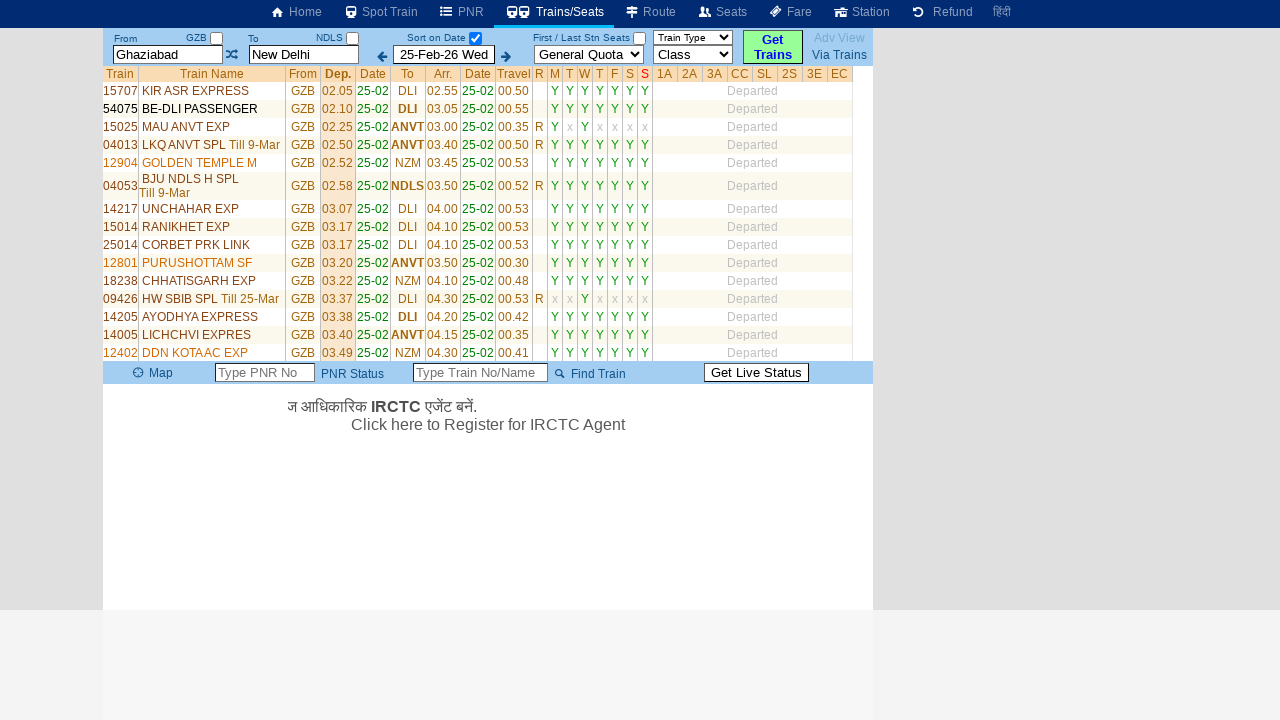

Completed verification of train information table rows - found 0 matching rows
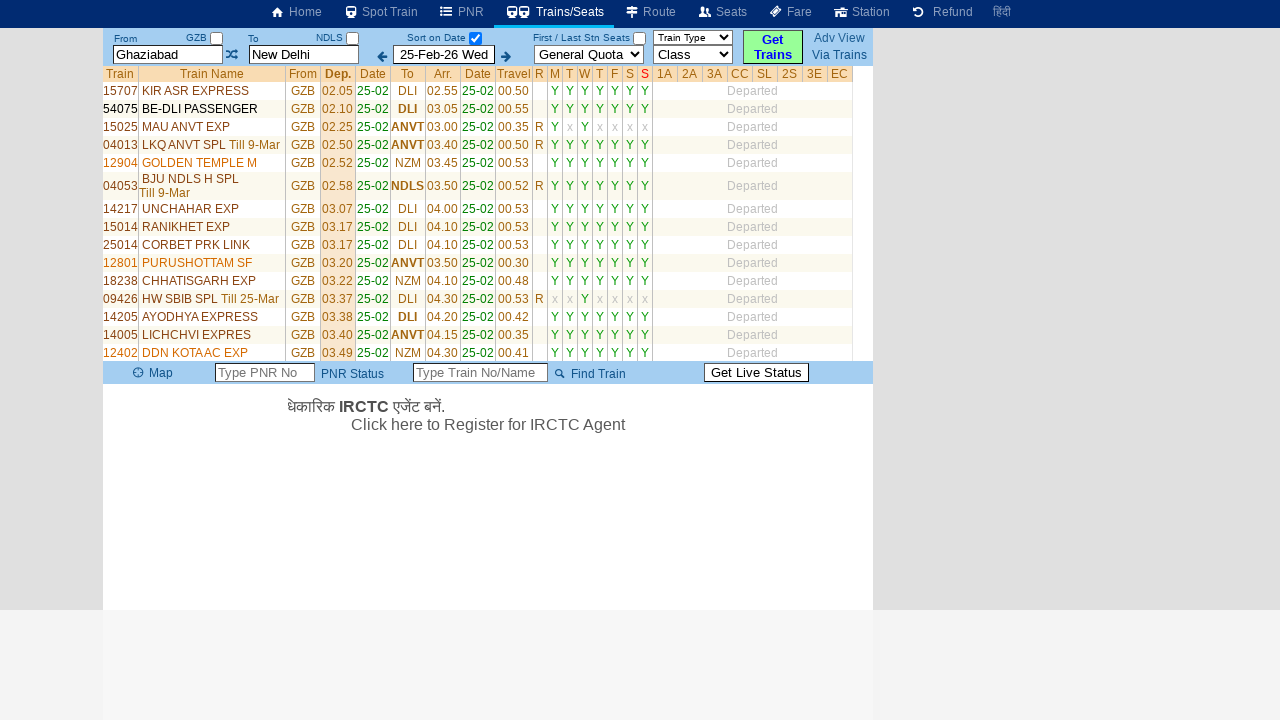

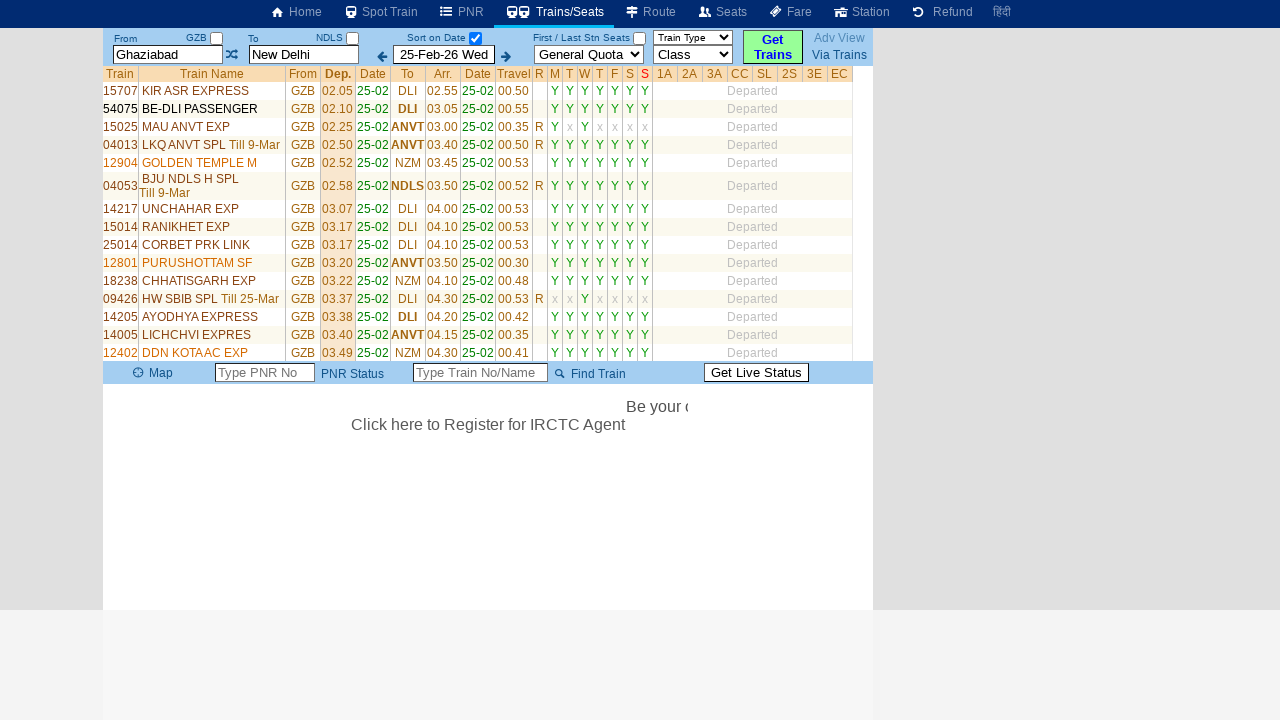